Navigates to Target Circle page and verifies that benefit cells are displayed on the page

Starting URL: https://www.target.com/circle

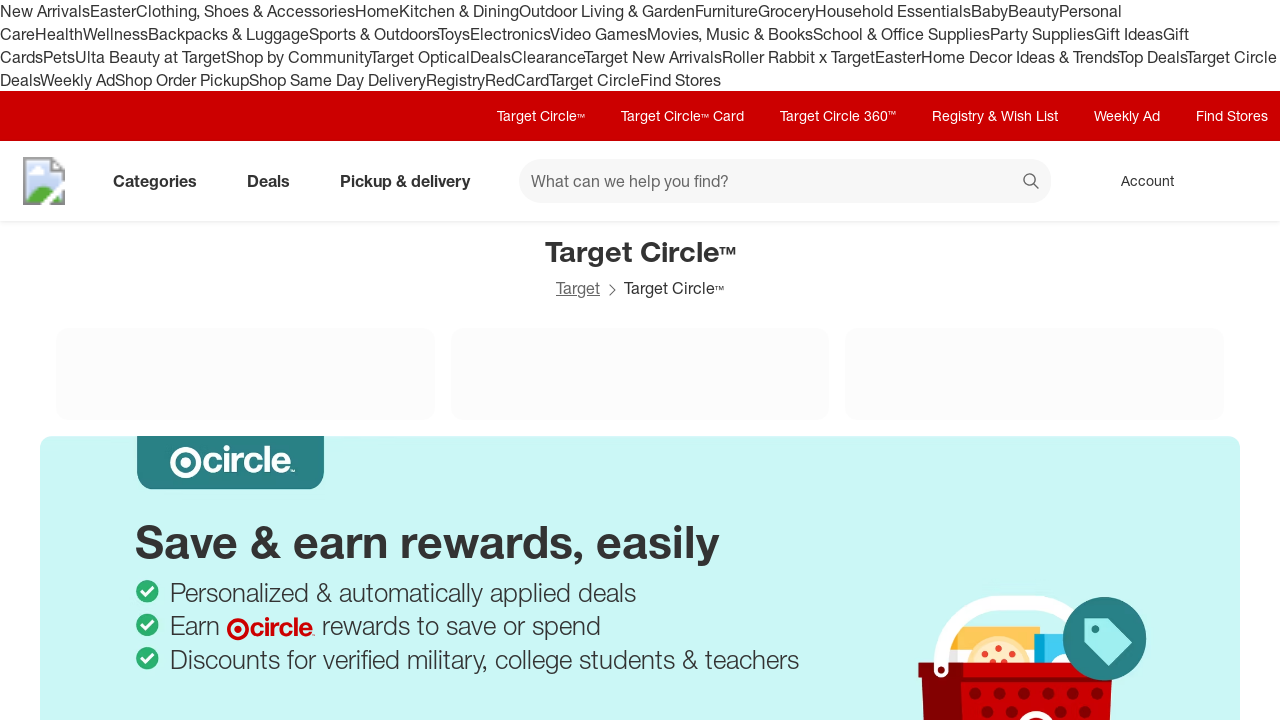

Navigated to Target Circle page
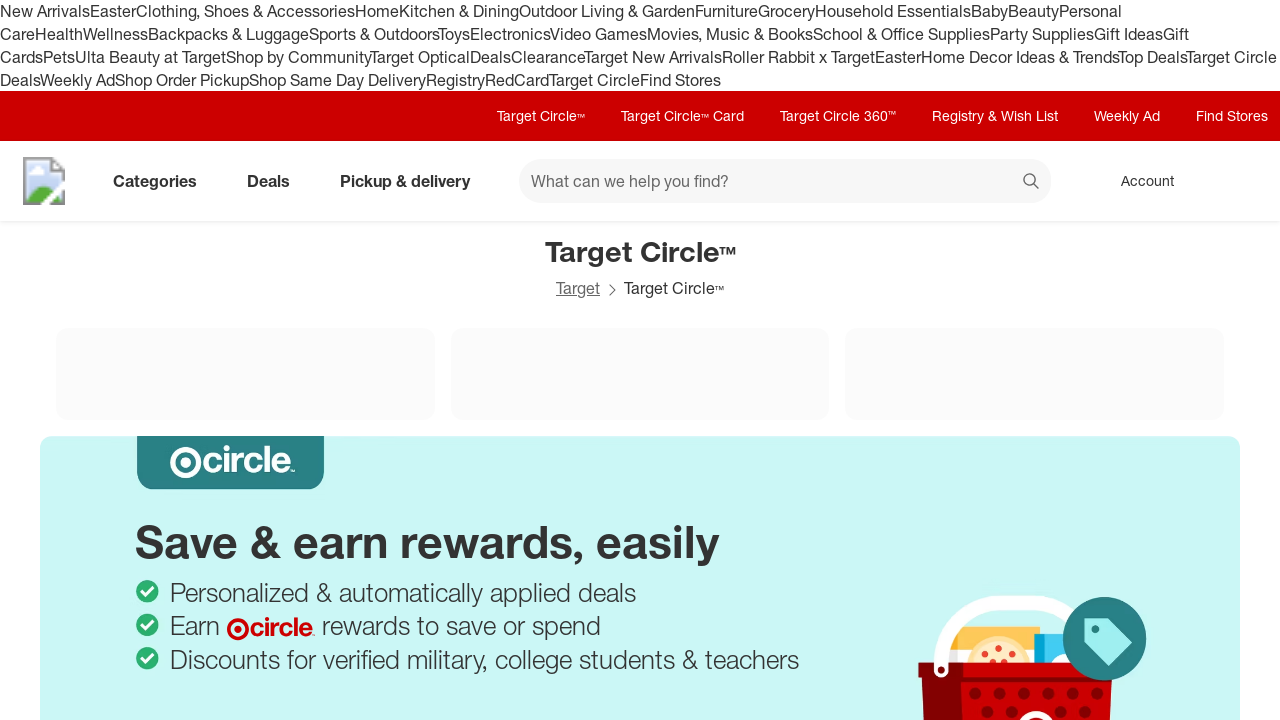

Benefit cells loaded on the page
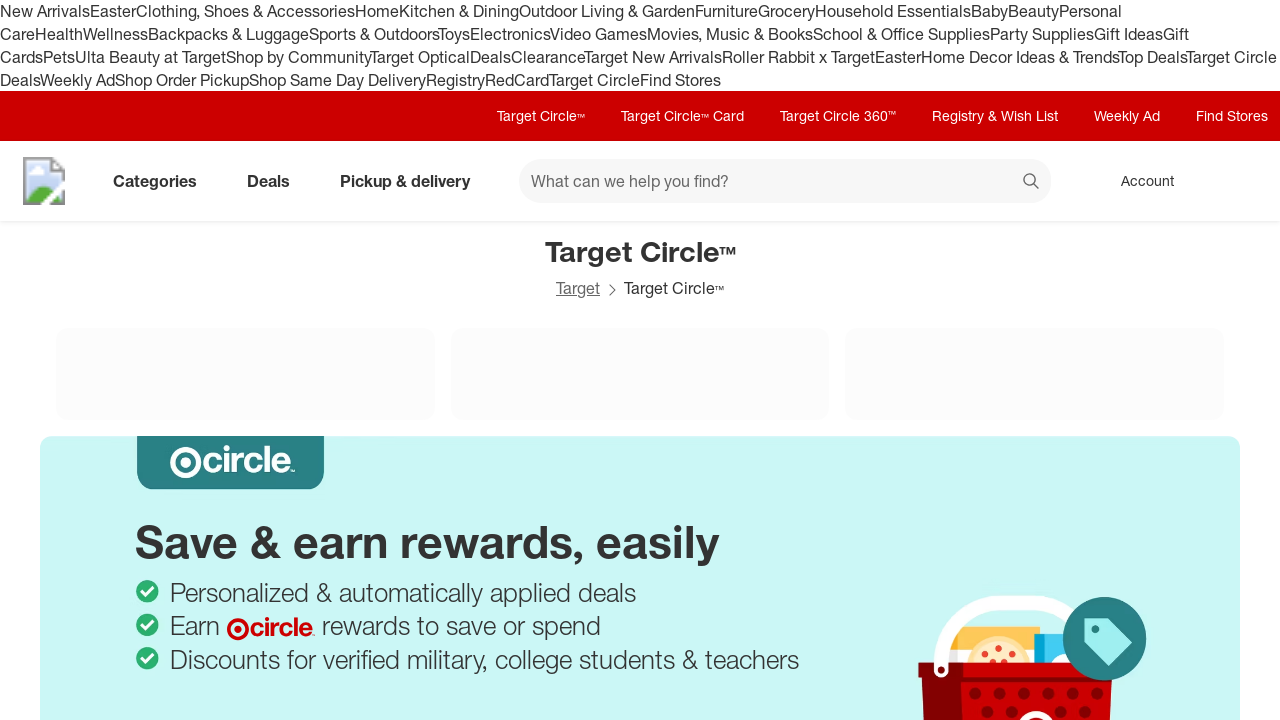

Retrieved 5 benefit cells from the page
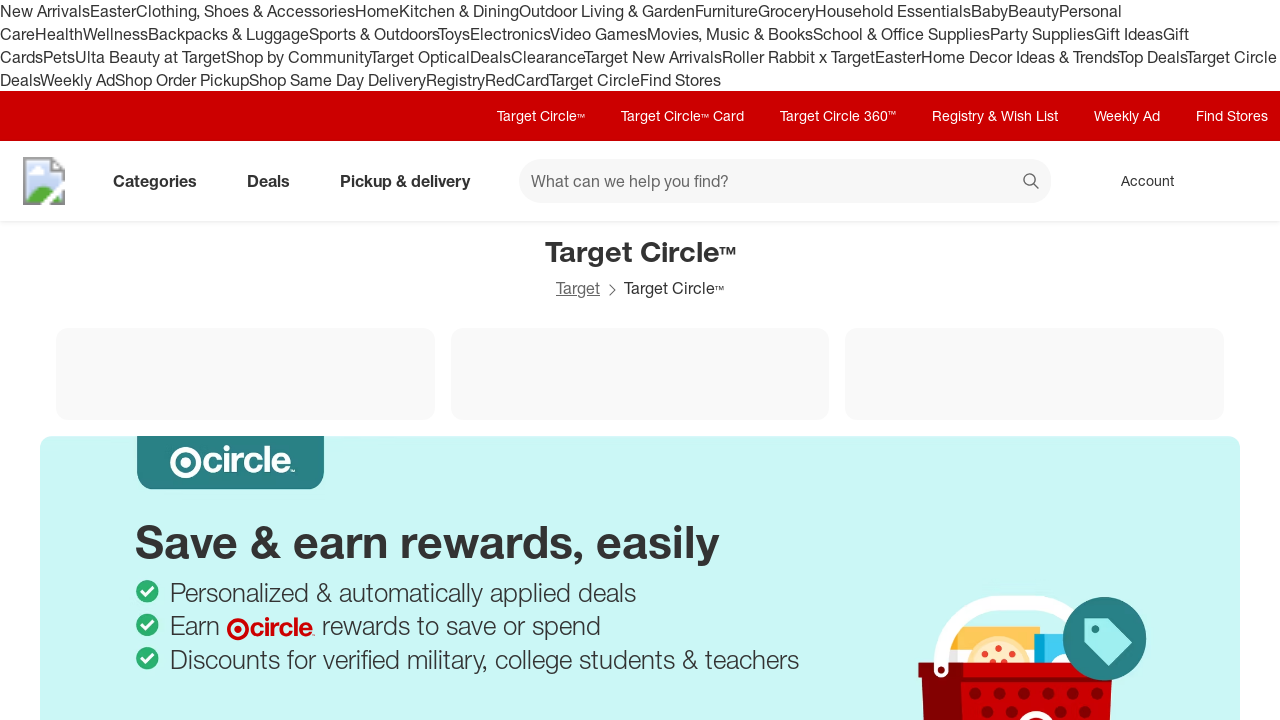

Verified that benefit cells are displayed on the page
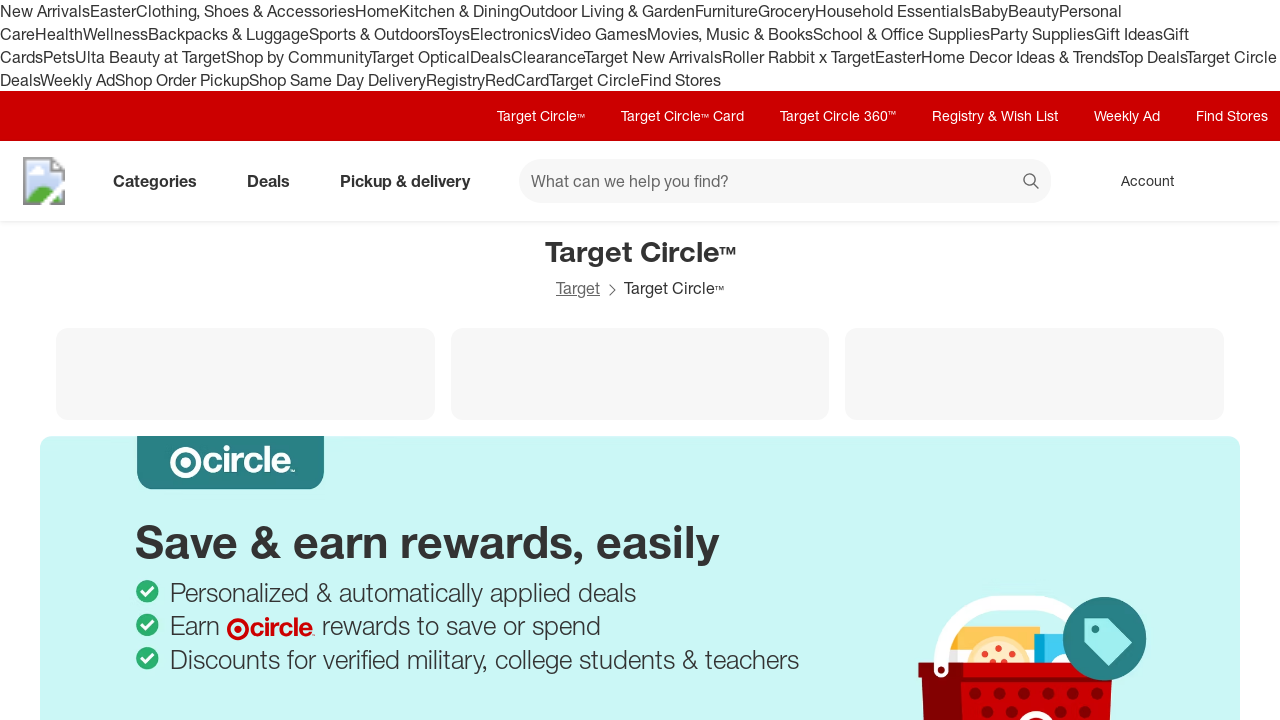

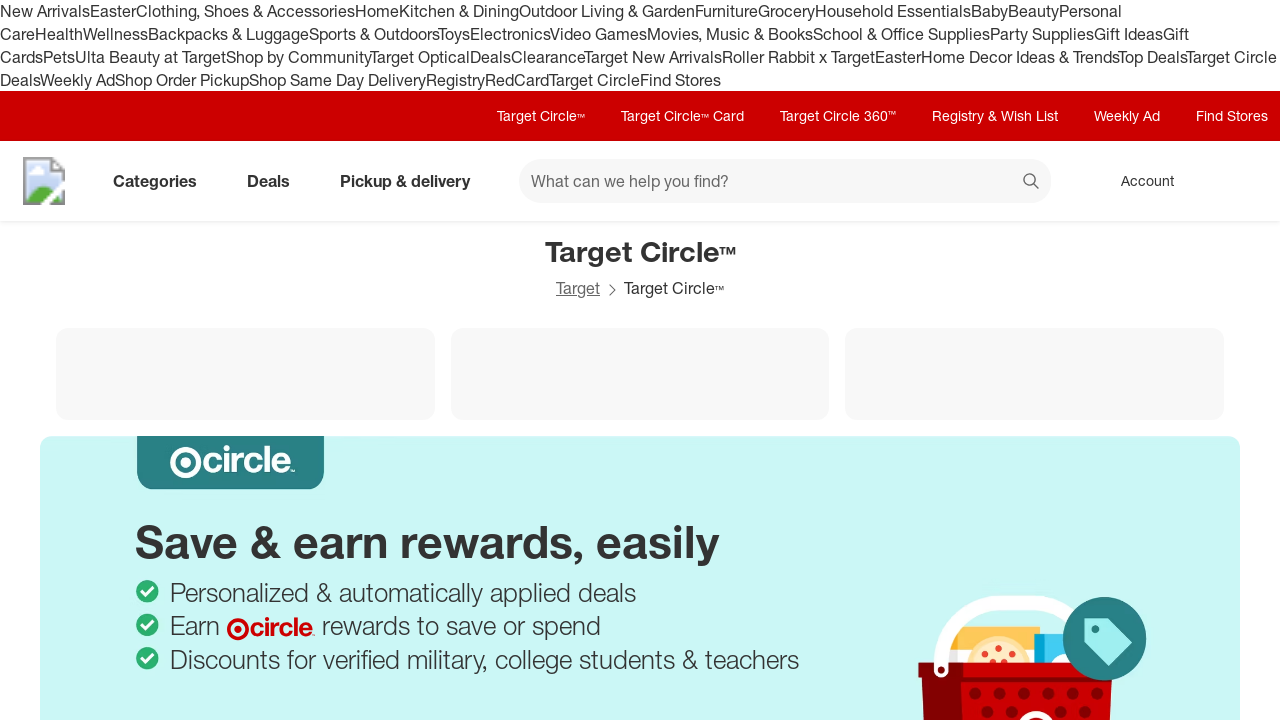